Tests scrolling functionality including page scroll and scrollable table element scroll, then verifies table value sum

Starting URL: https://rahulshettyacademy.com/AutomationPractice/

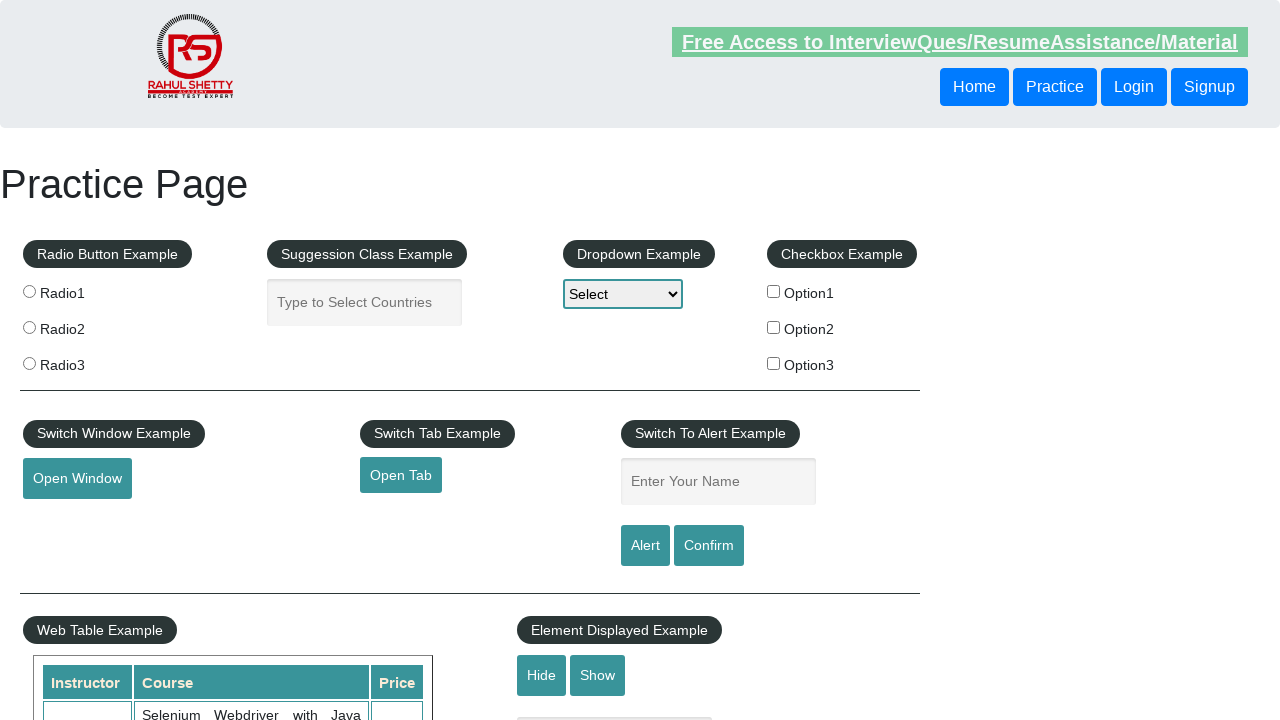

Scrolled page down by 600 pixels
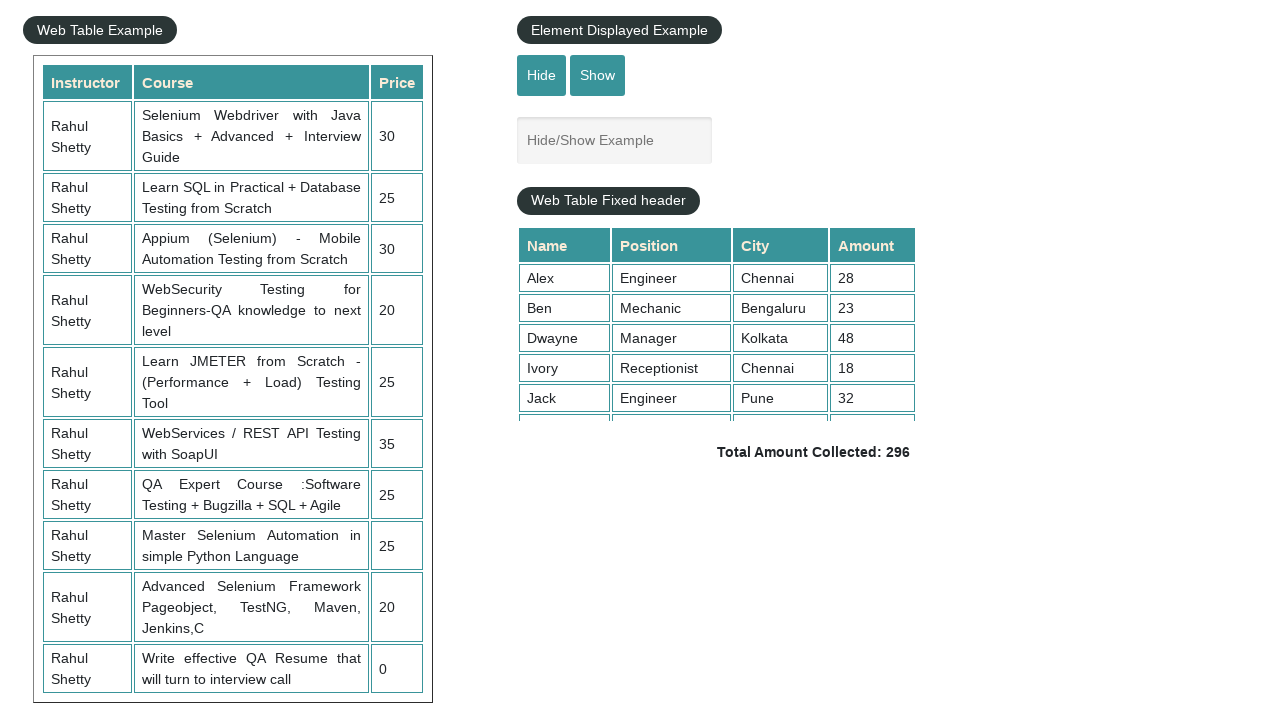

Scrolled table element down by 500 pixels
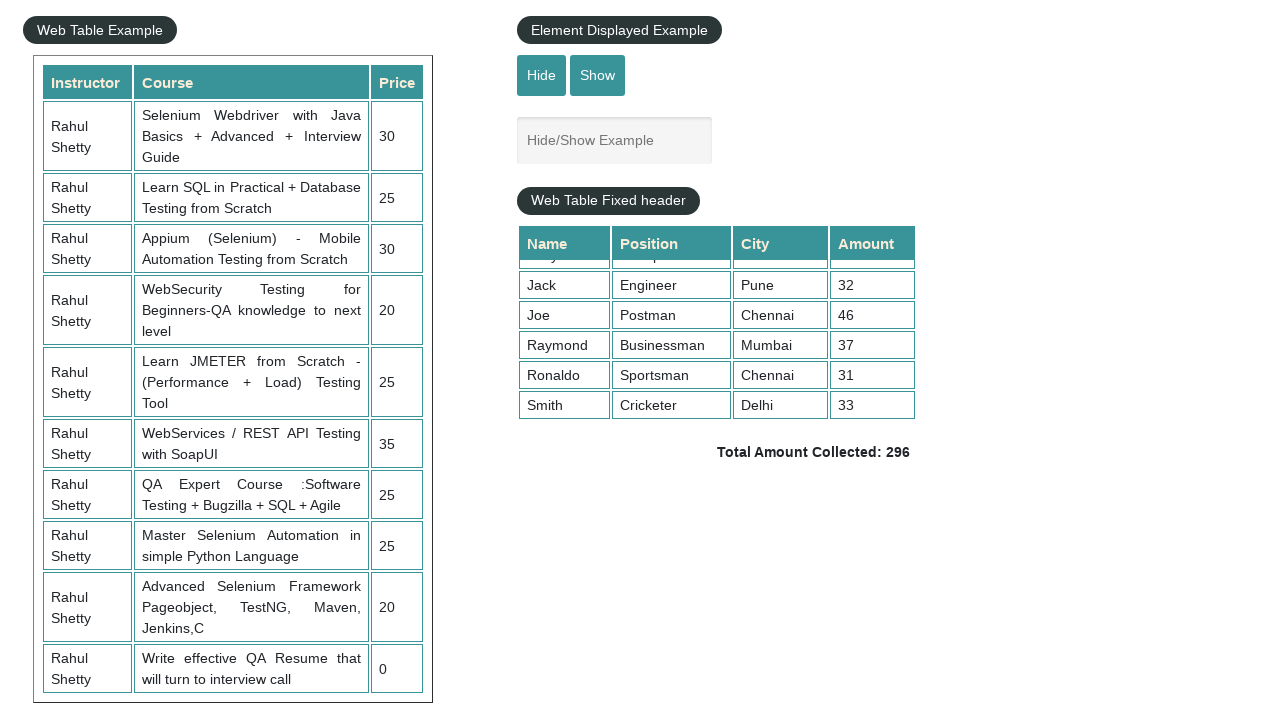

Table values are now visible
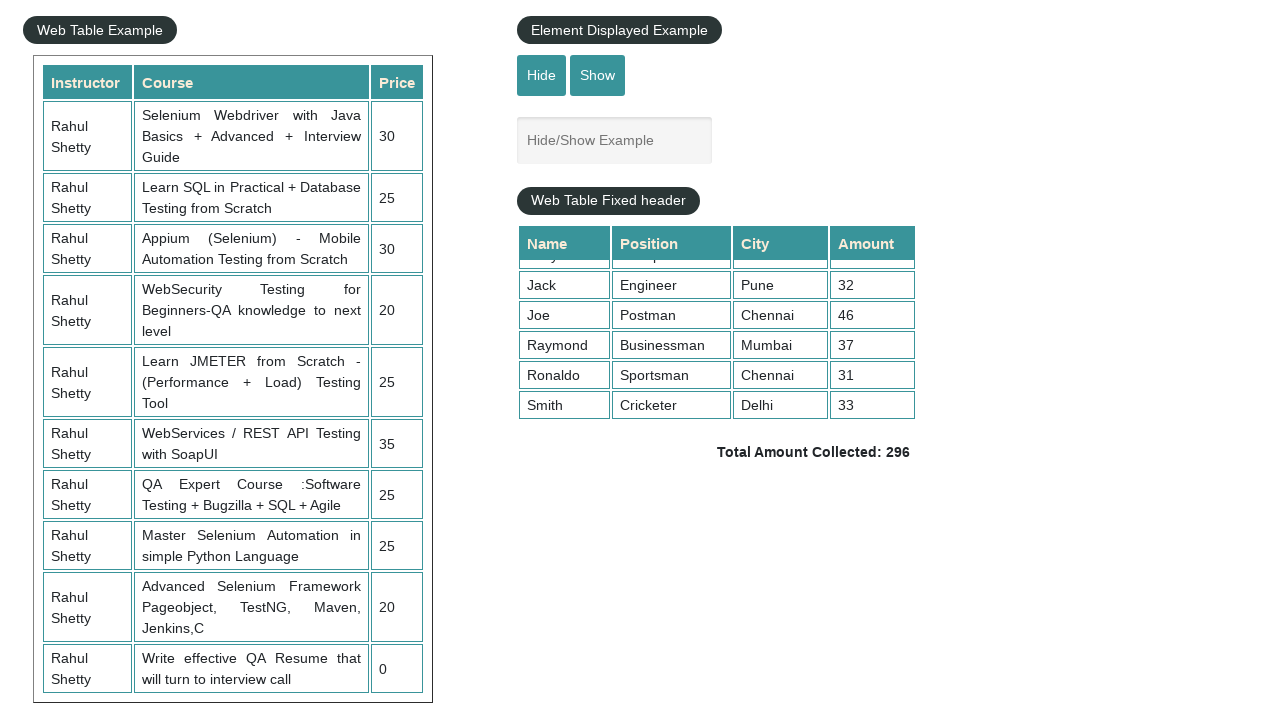

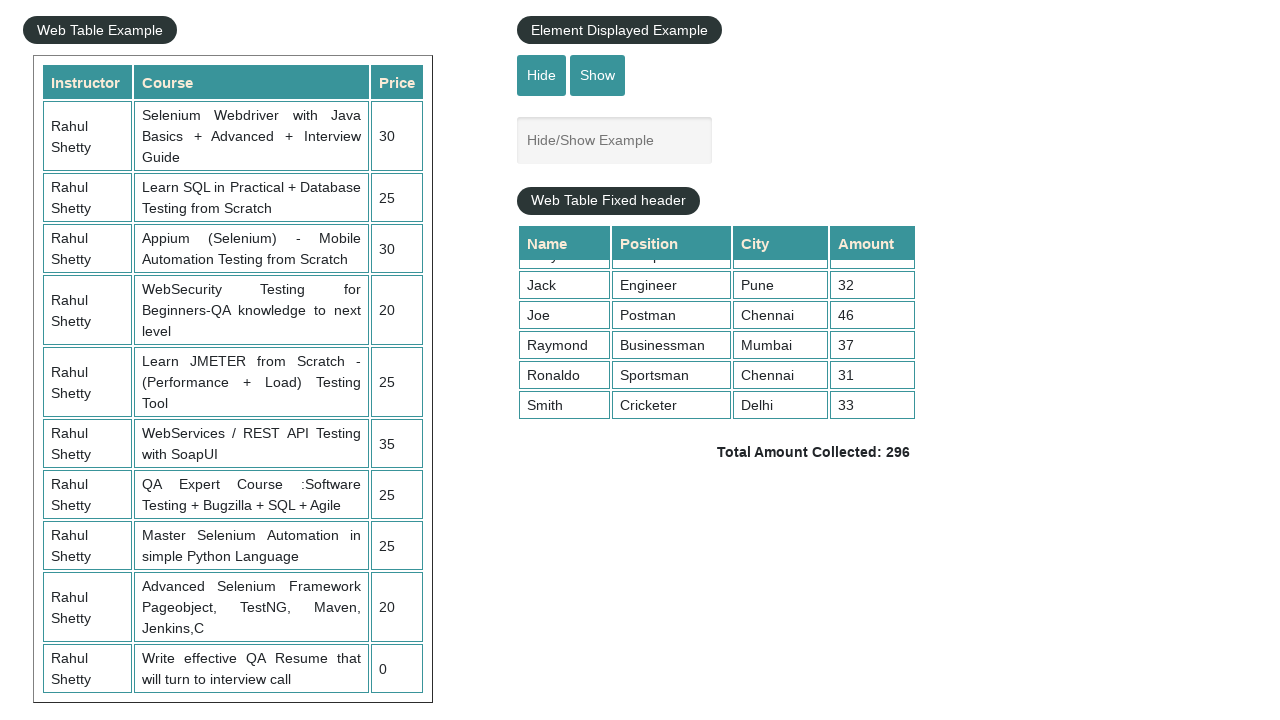